Tests text box form by navigating to Elements section, then filling username, email, current address, and permanent address fields

Starting URL: https://demoqa.com

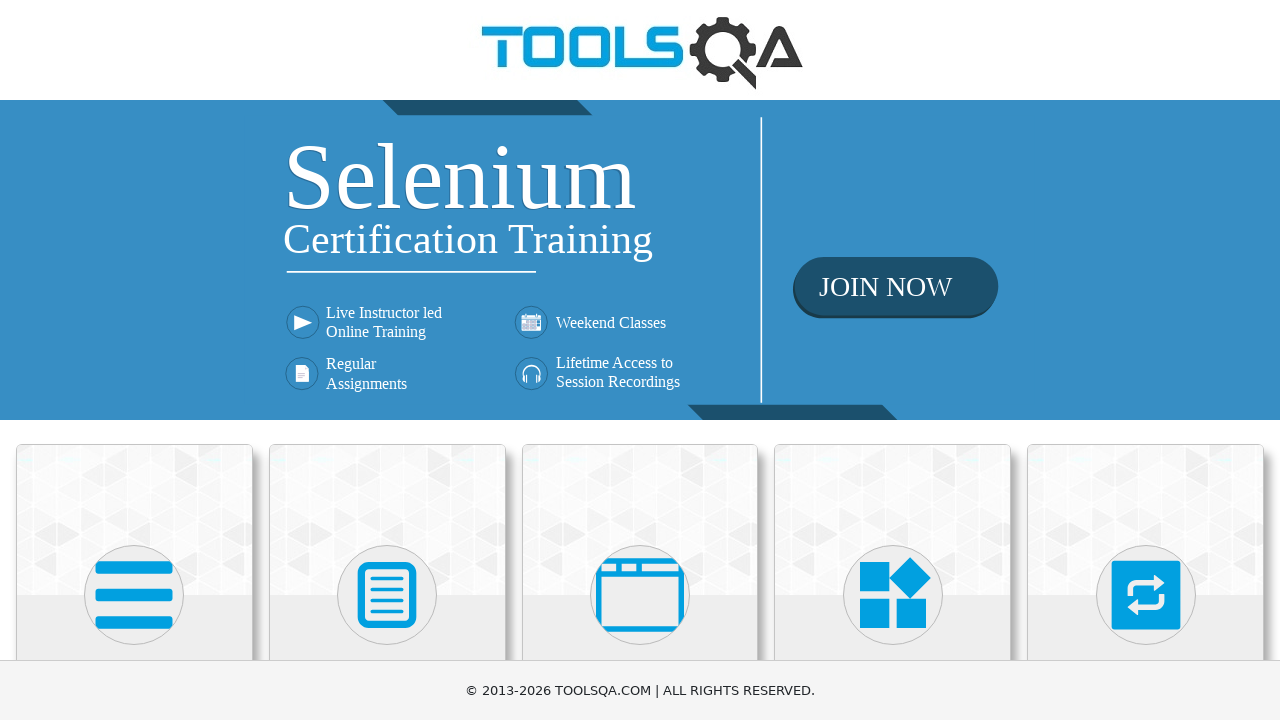

Clicked on Elements card at (134, 360) on div.card:nth-of-type(1) h5
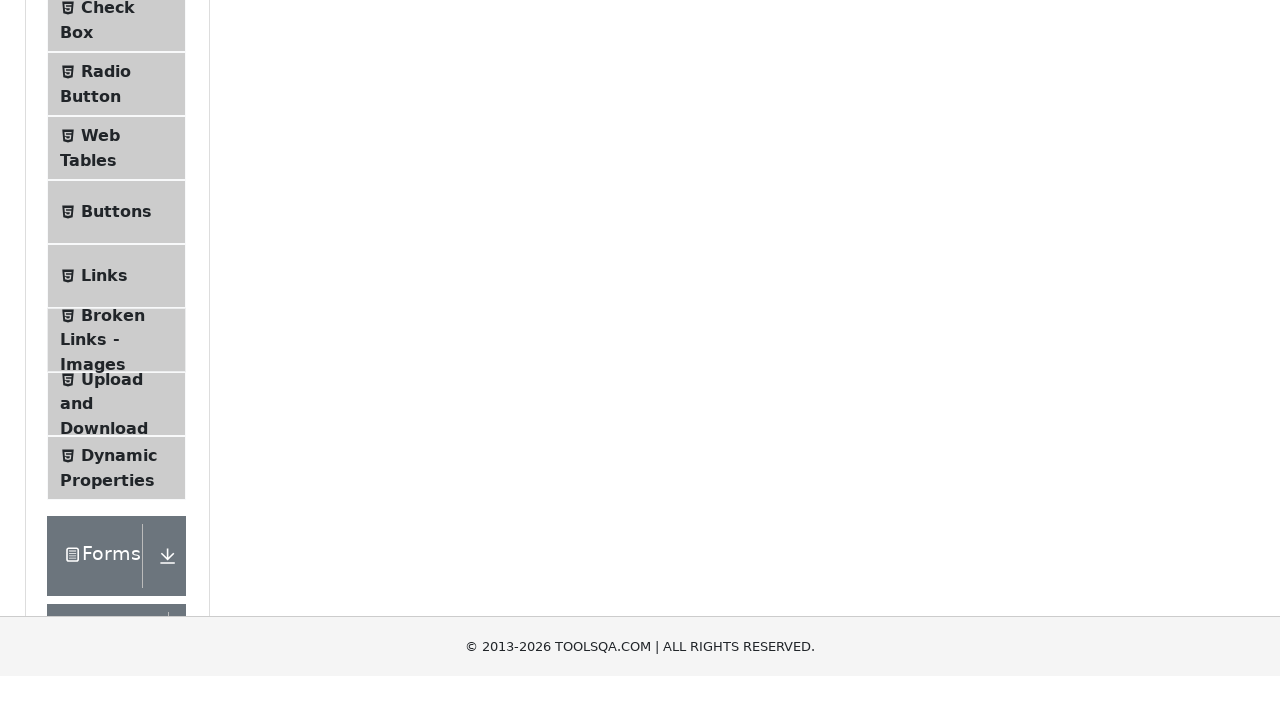

Clicked on Text Box menu item at (116, 261) on li#item-0
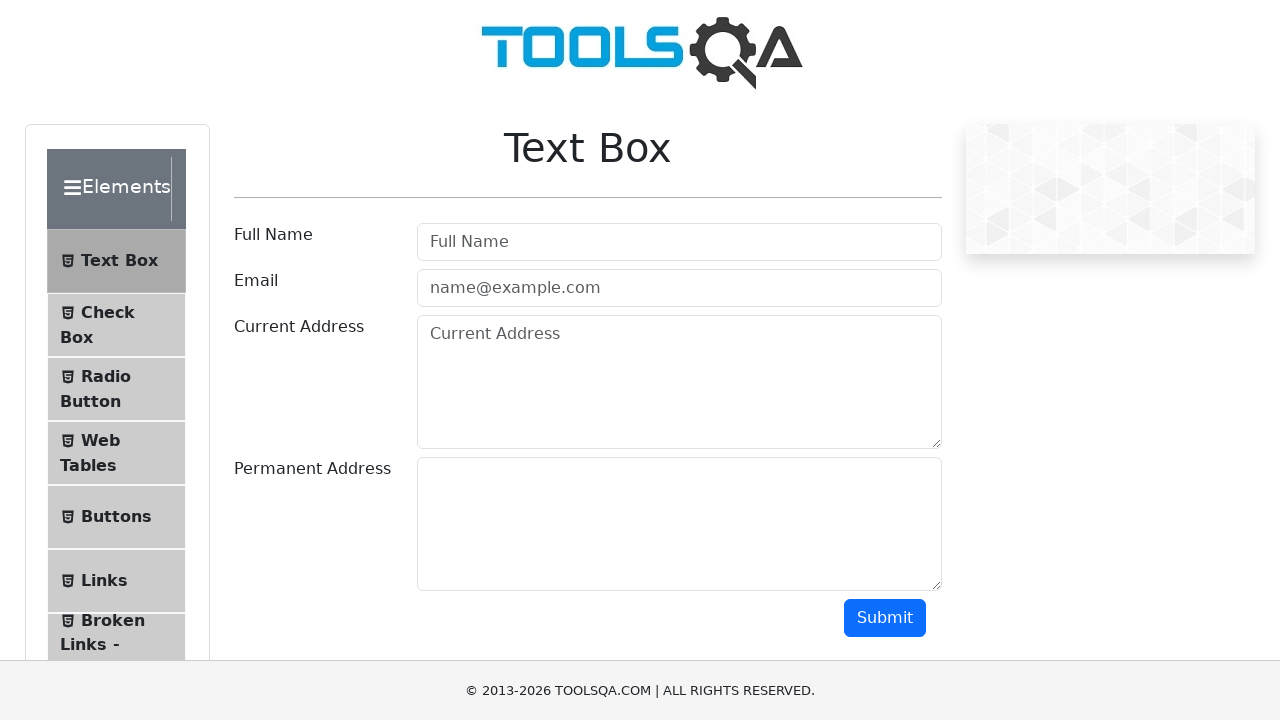

Filled username field with 'Anas Siddiqui' on #userName
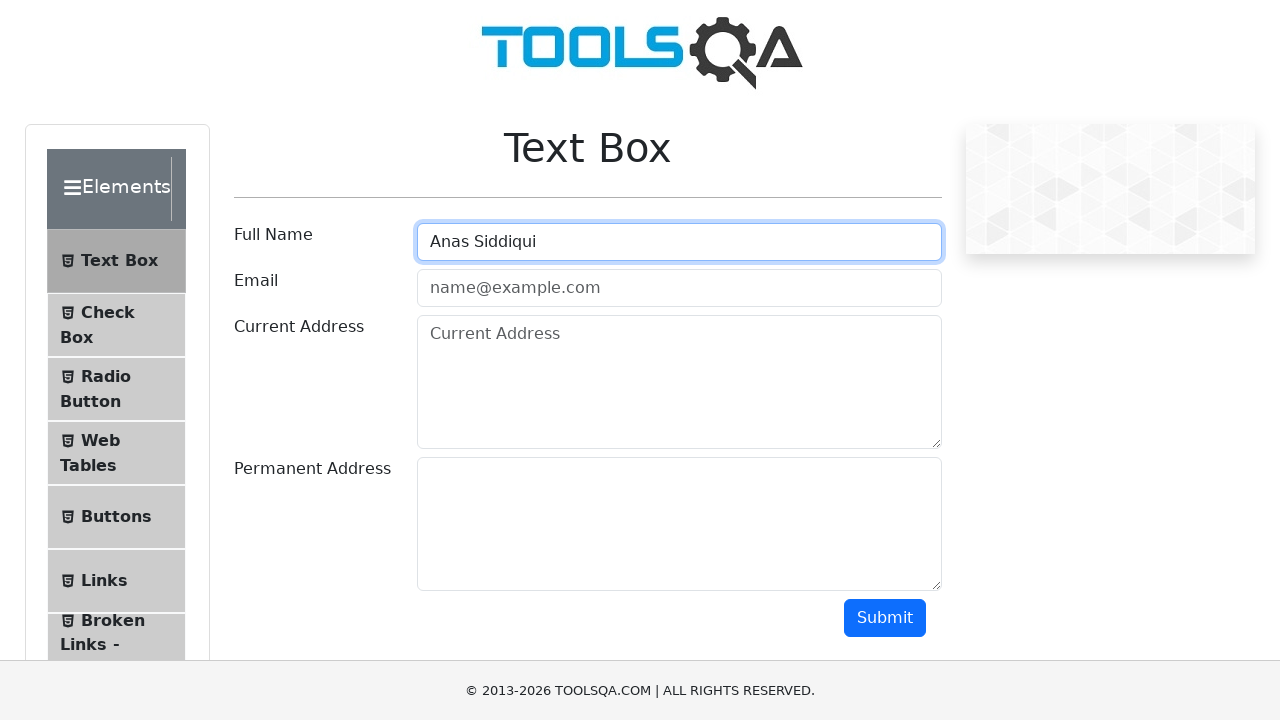

Filled email field with 'anasaziz@gmail.com' on #userEmail
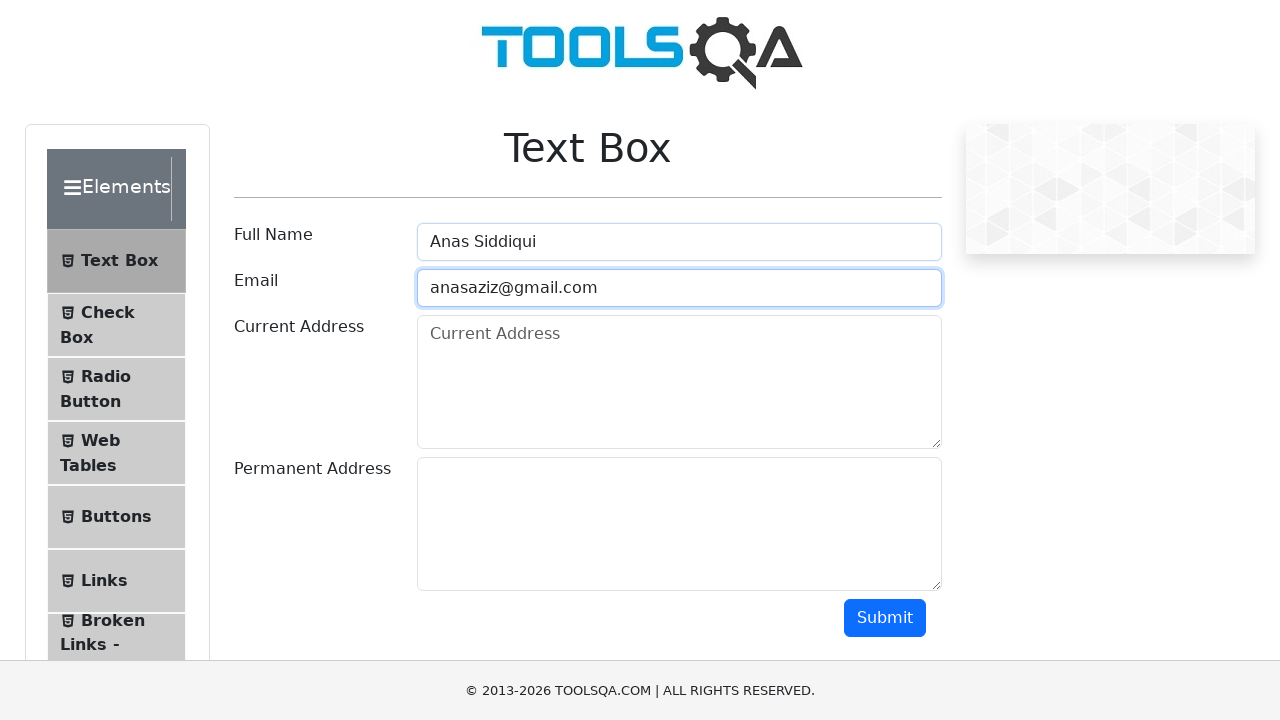

Filled current address field with 'Johar, Block 8' on #currentAddress
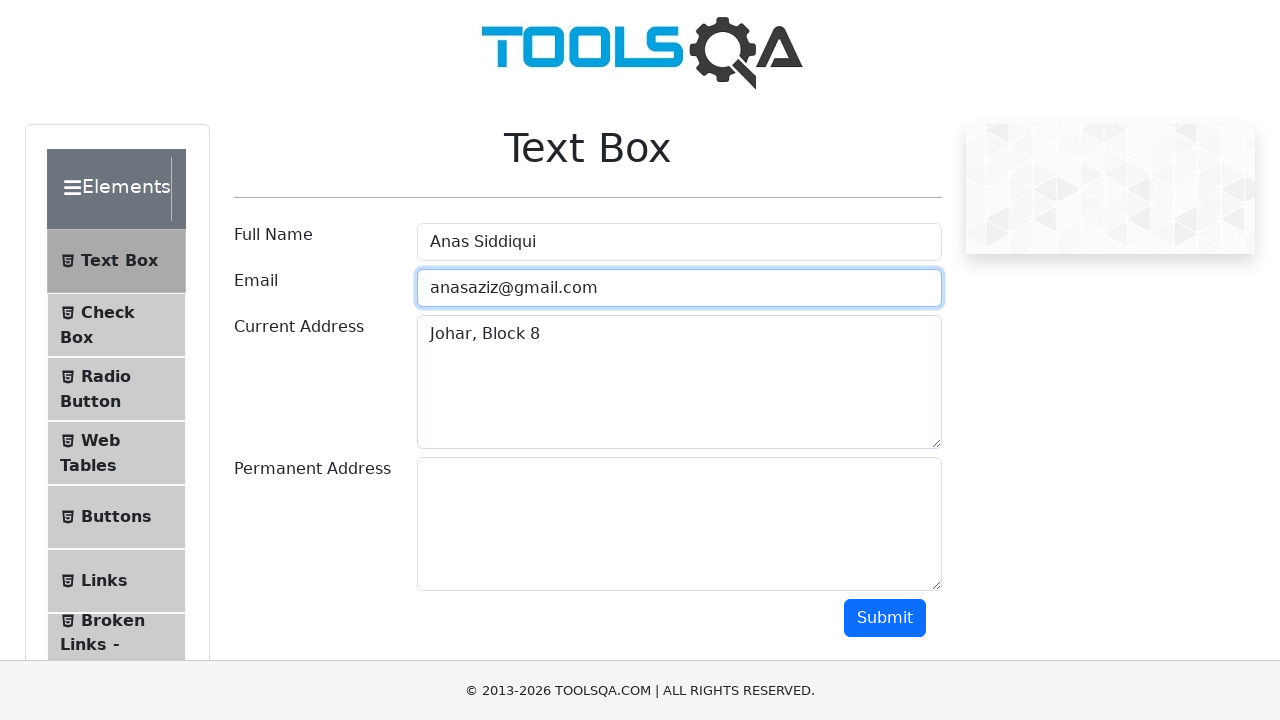

Filled permanent address field with 'Karachi' on #permanentAddress
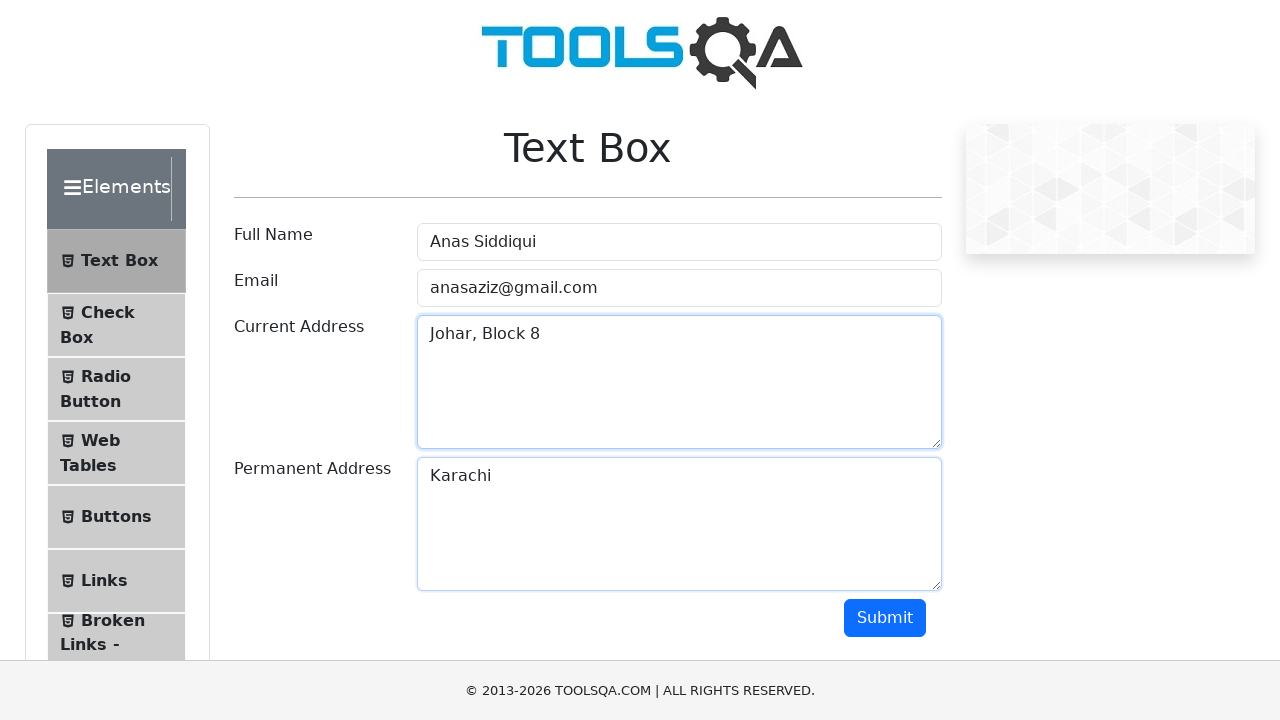

Clicked submit button to submit text box form at (885, 618) on #submit
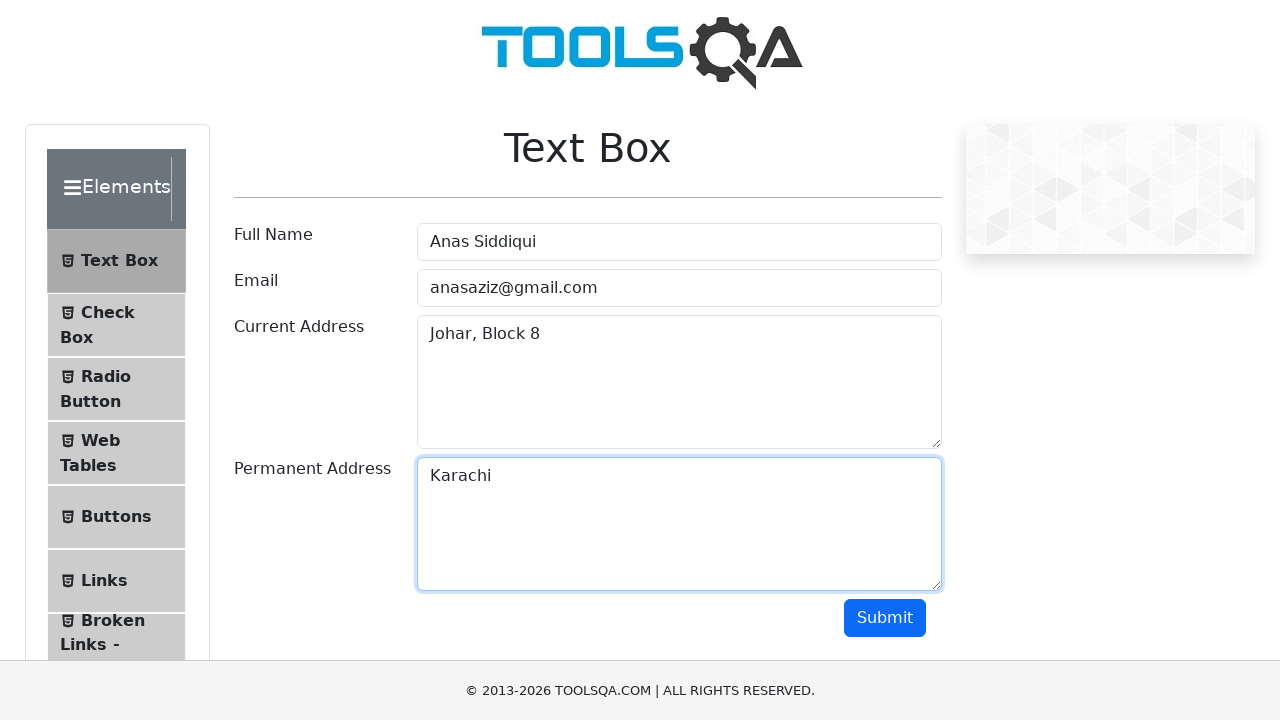

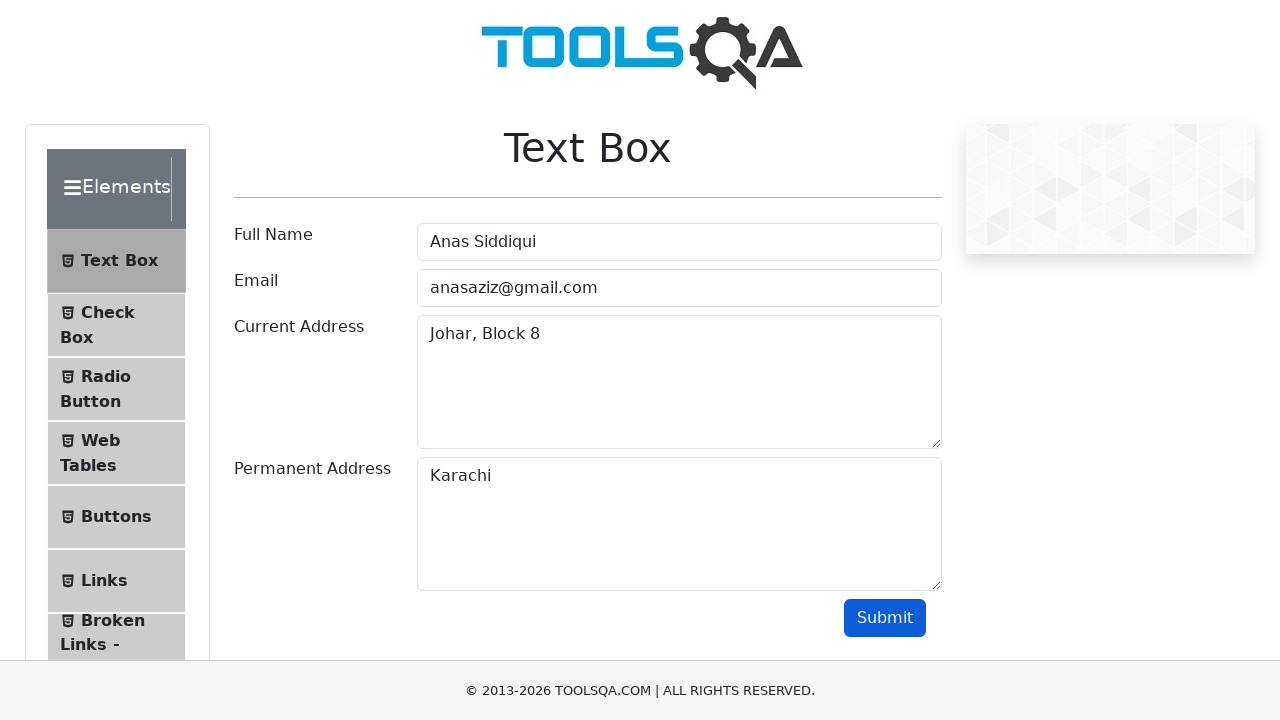